Tests dynamic loading with no wait - clicks start button and immediately verifies the Hello World text

Starting URL: https://automationfc.github.io/dynamic-loading/

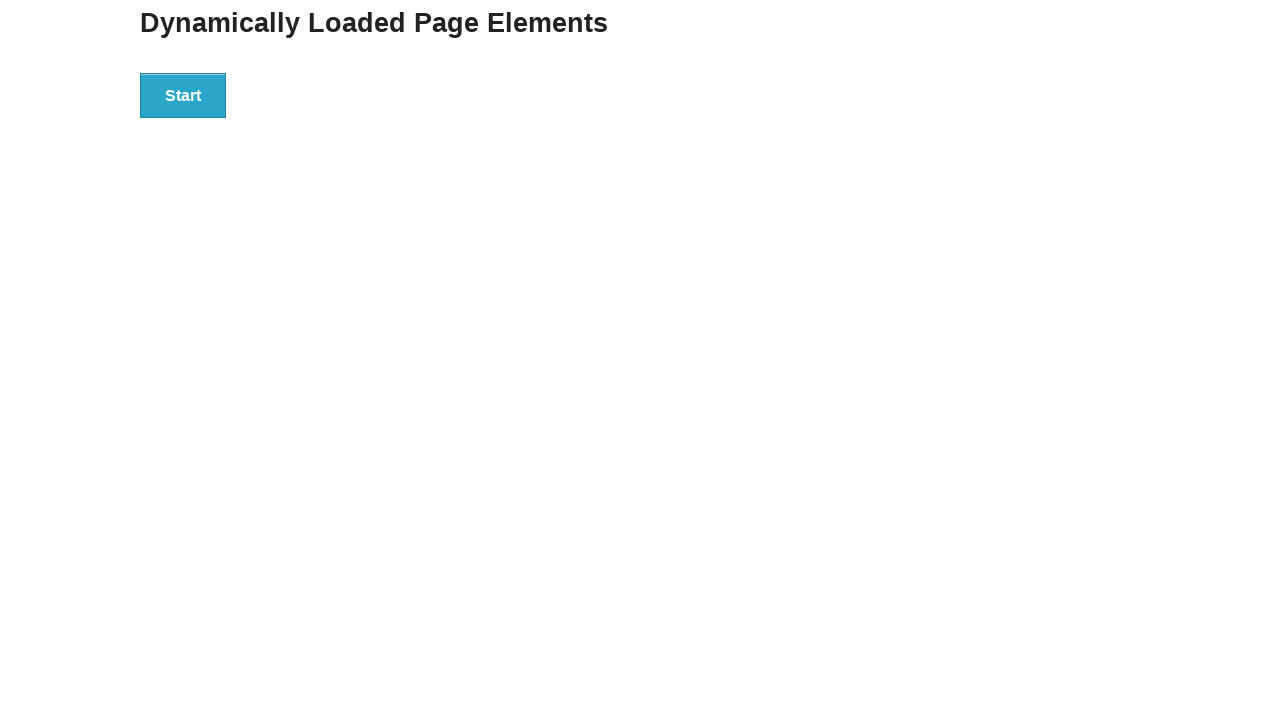

Clicked the start button at (183, 95) on div#start>button
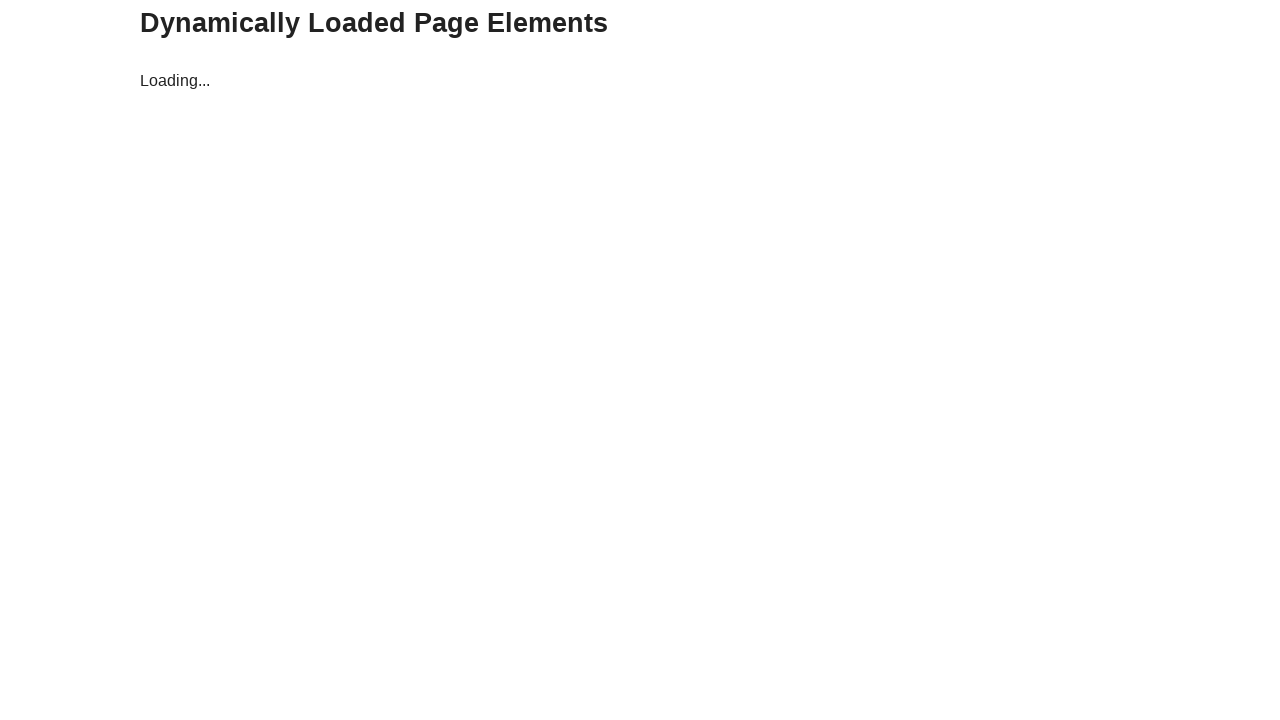

Verified 'Hello World!' text appears without waiting
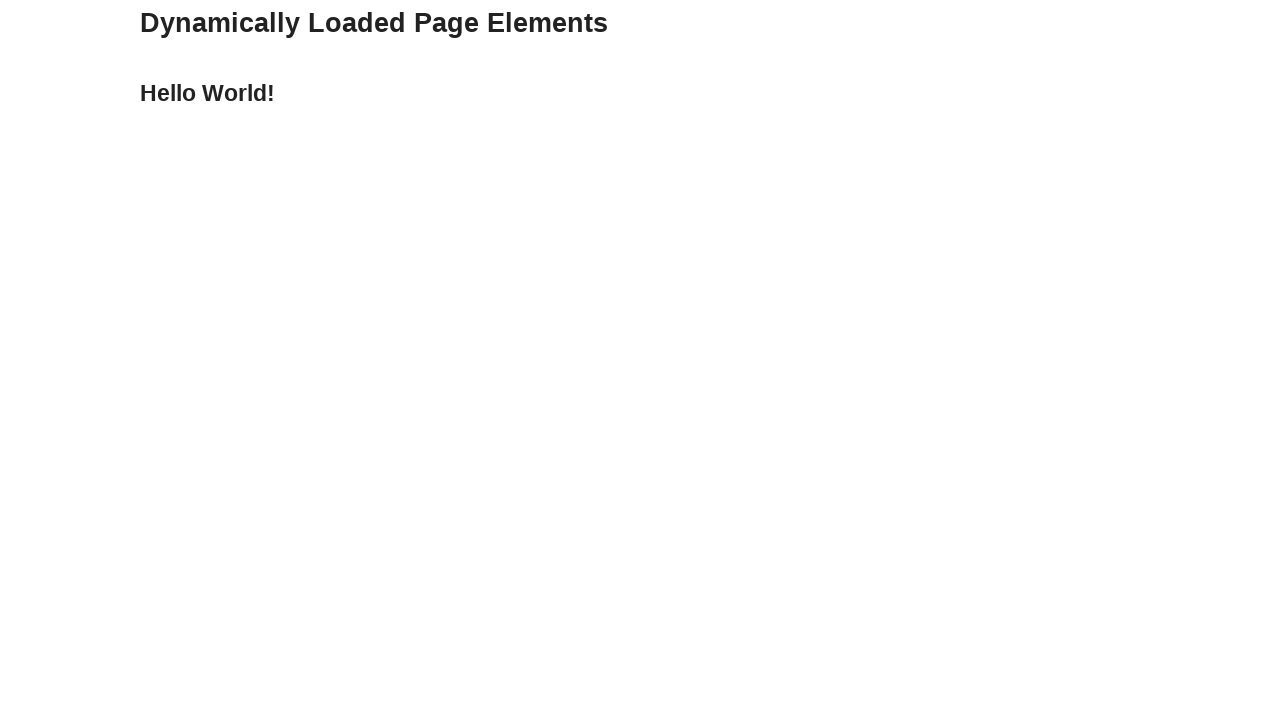

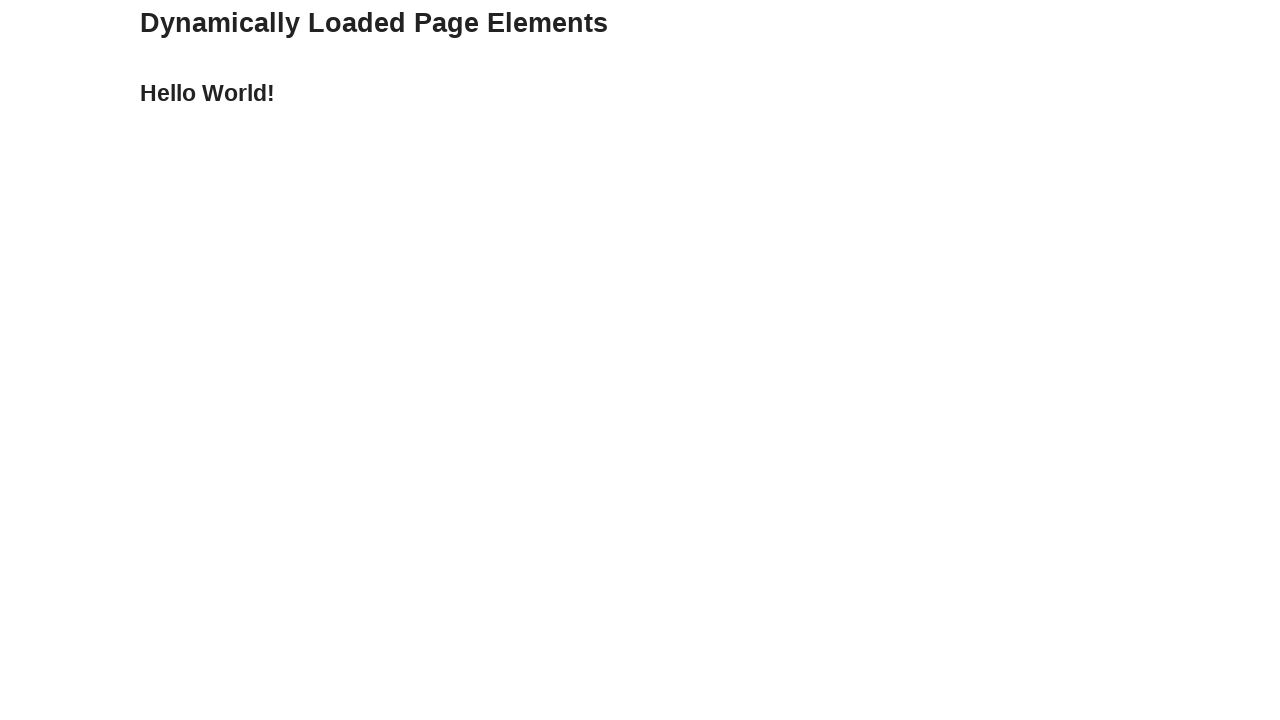